Tests JavaScript confirm dialog by clicking the confirm button, dismissing it, and verifying the result text

Starting URL: https://the-internet.herokuapp.com/javascript_alerts

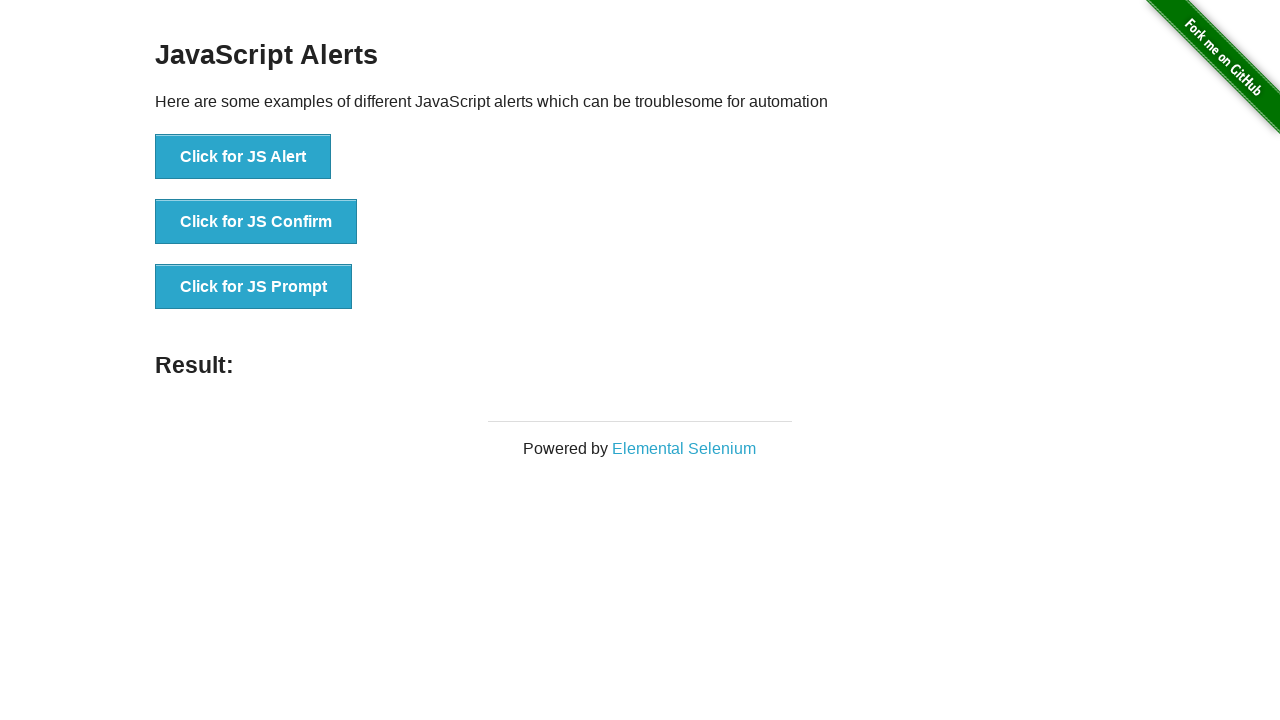

Set up dialog handler to dismiss confirm dialog
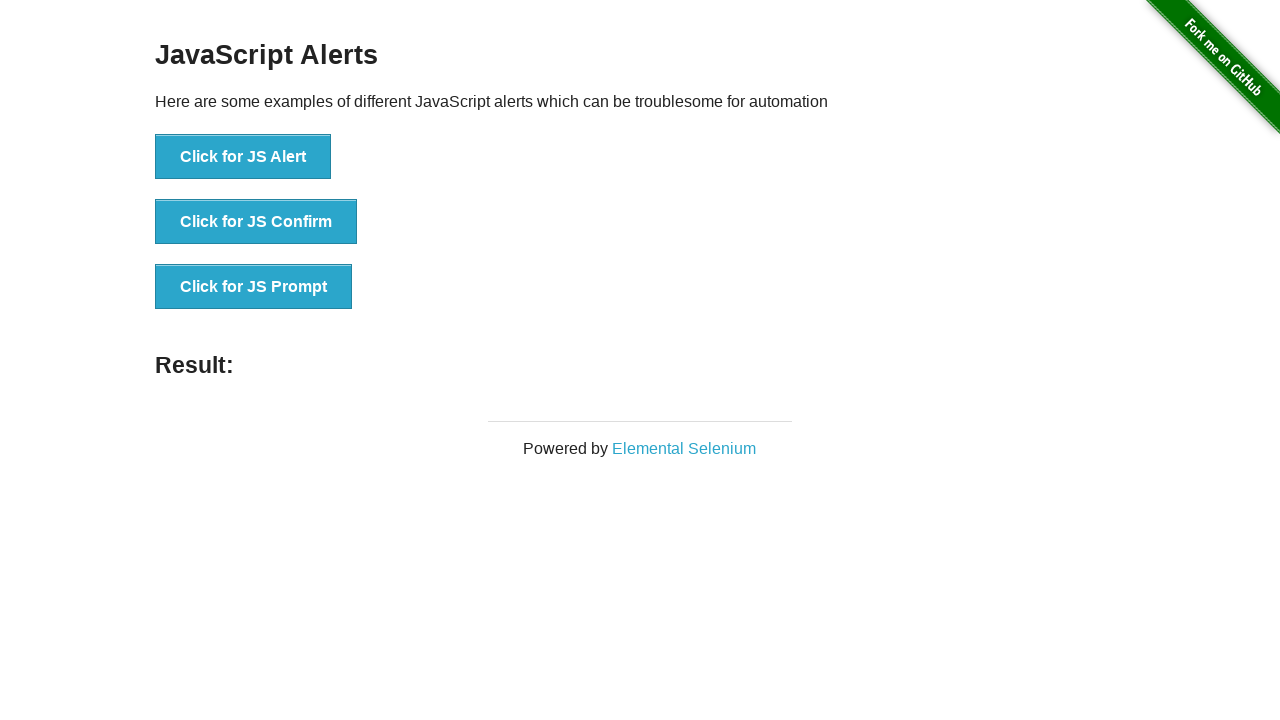

Clicked 'Click for JS Confirm' button at (256, 222) on text='Click for JS Confirm'
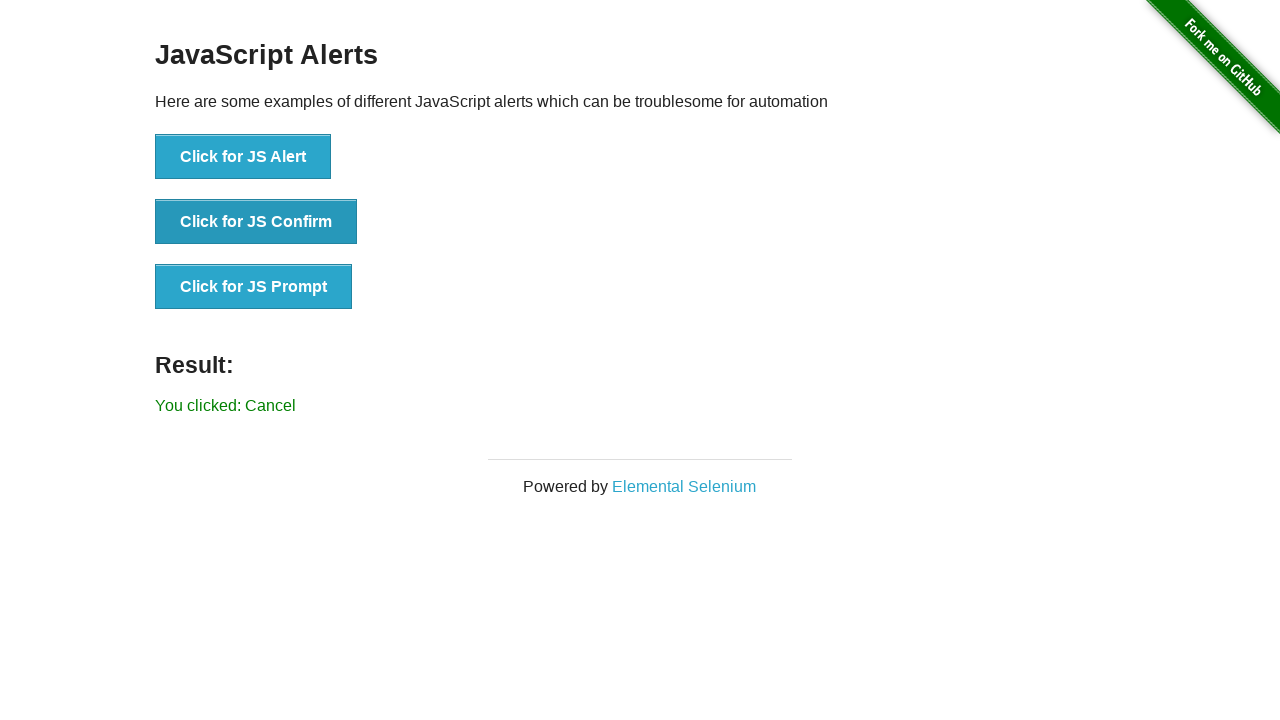

Retrieved result text from #result element
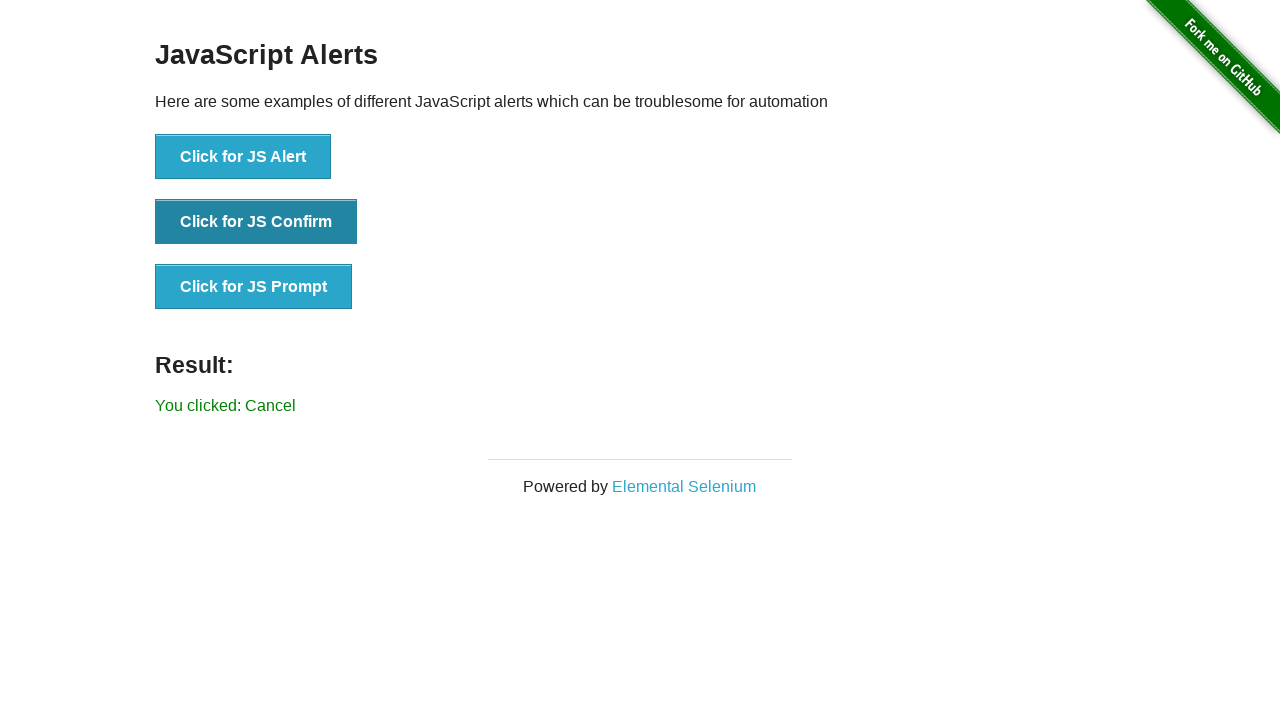

Verified result text matches 'You clicked: Cancel'
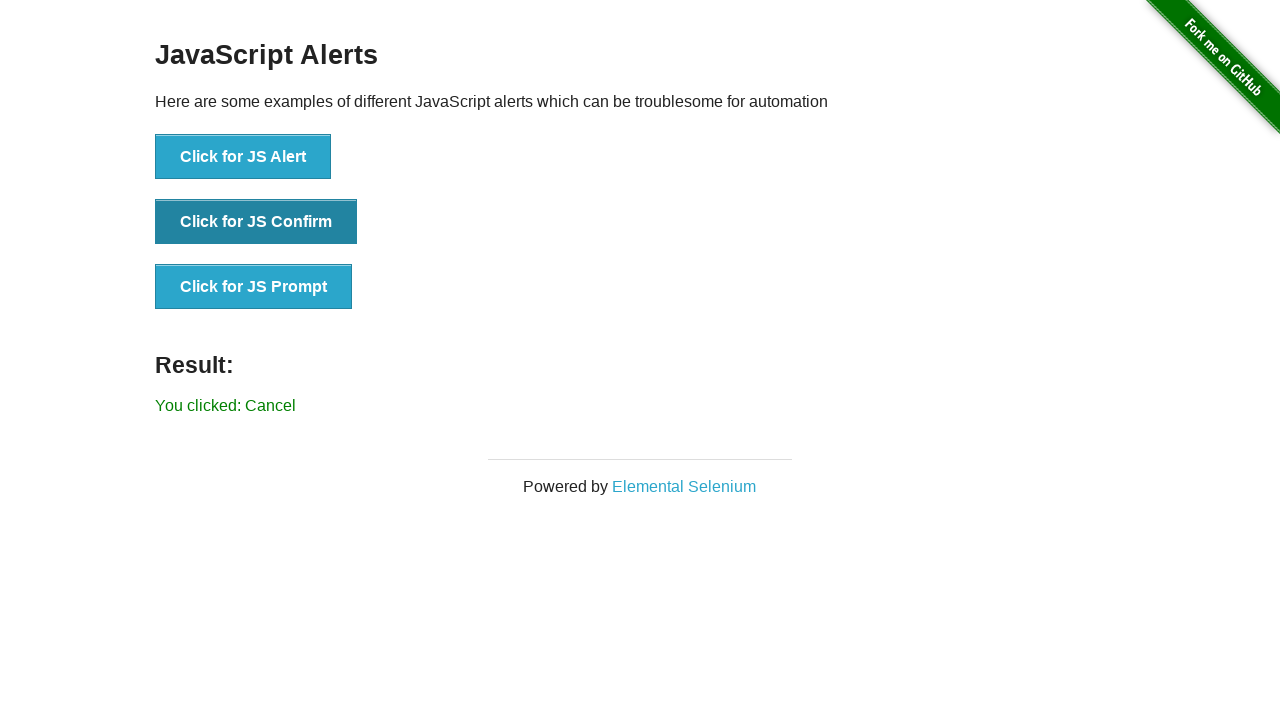

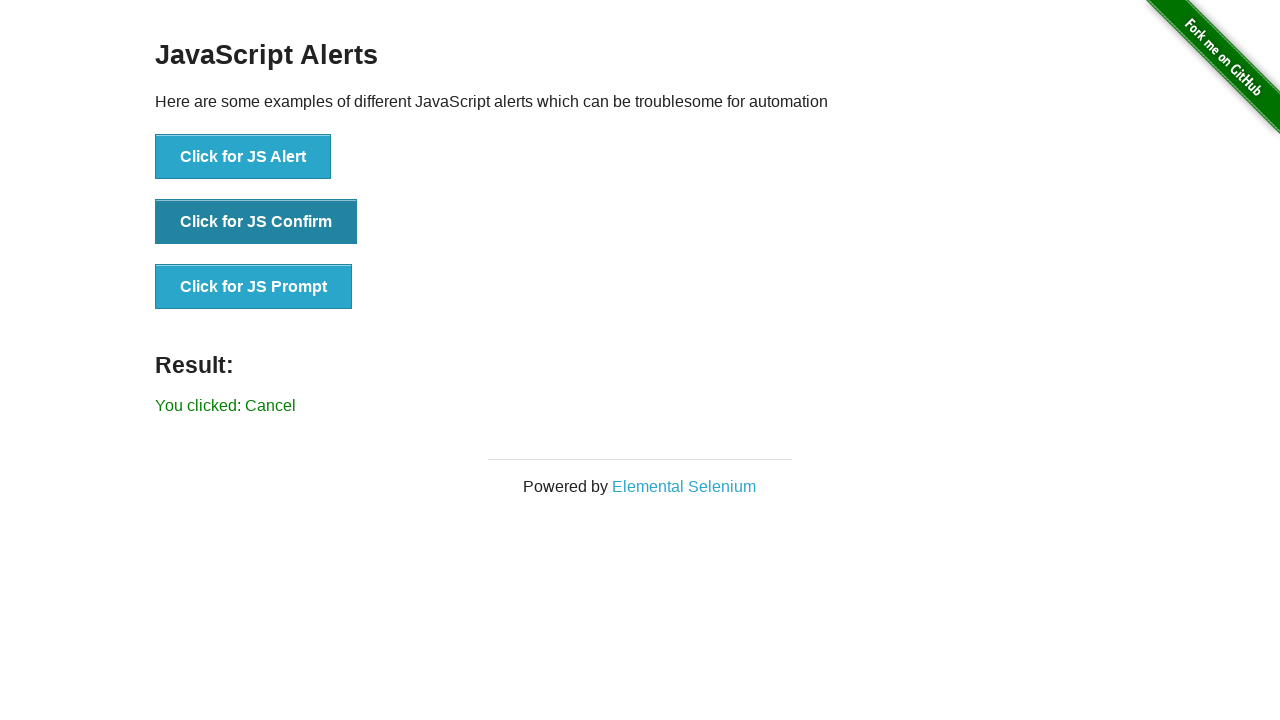